Tests the jQuery UI selectable widget by switching to an iframe and clicking on selectable items

Starting URL: https://jqueryui.com/selectable/

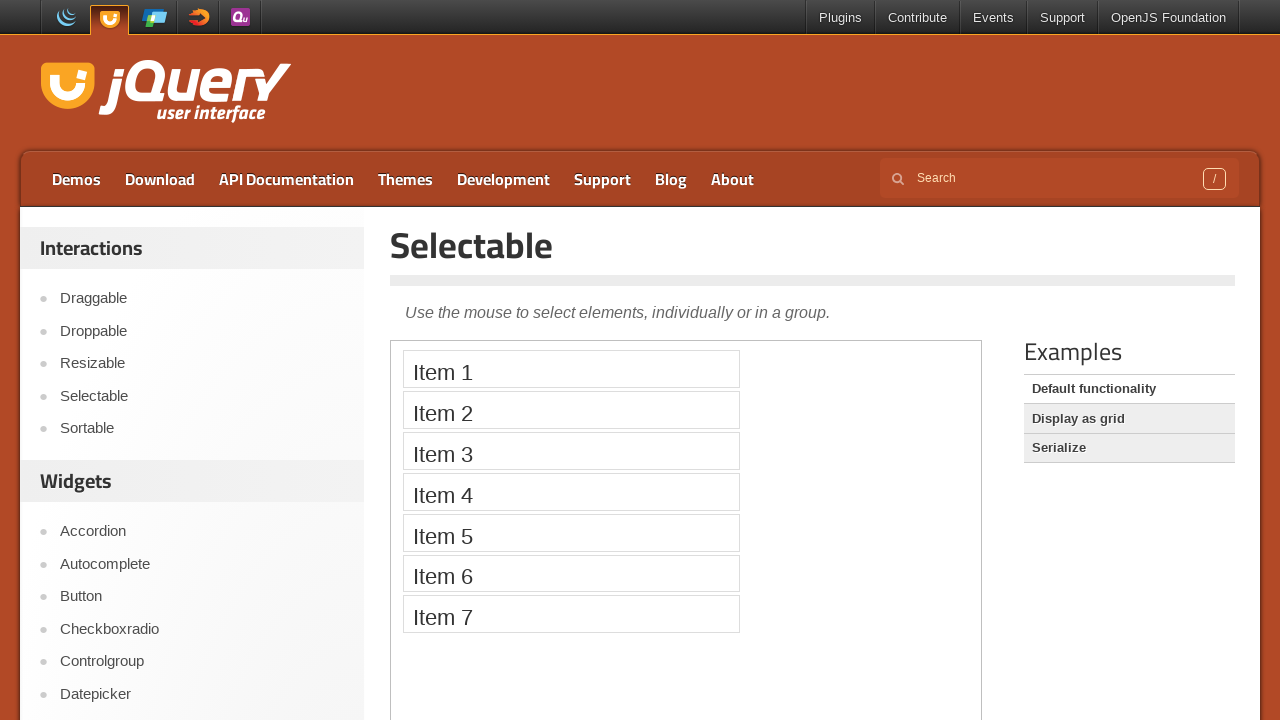

Located the iframe containing the jQuery UI selectable widget
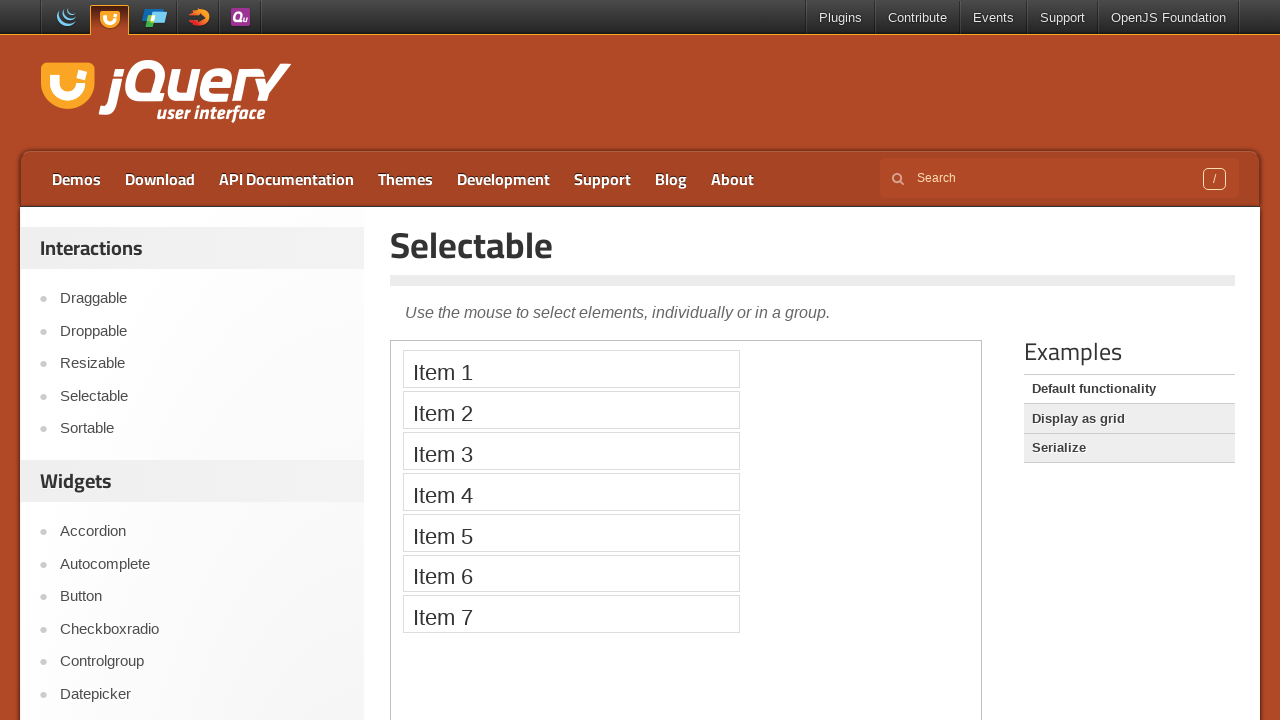

Clicked the first selectable item in the widget at (571, 369) on iframe >> nth=0 >> internal:control=enter-frame >> xpath=//ol[@id='selectable']/
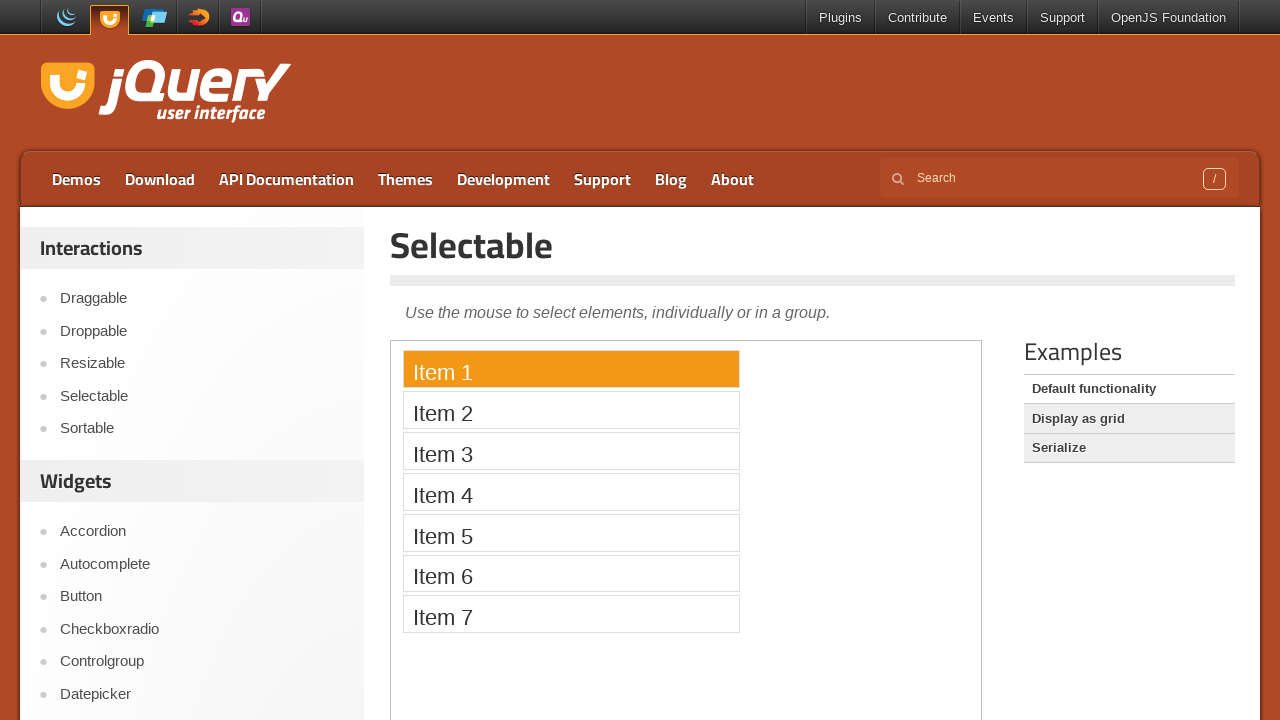

Clicked the third selectable item in the widget at (571, 451) on iframe >> nth=0 >> internal:control=enter-frame >> xpath=//ol[@id='selectable']/
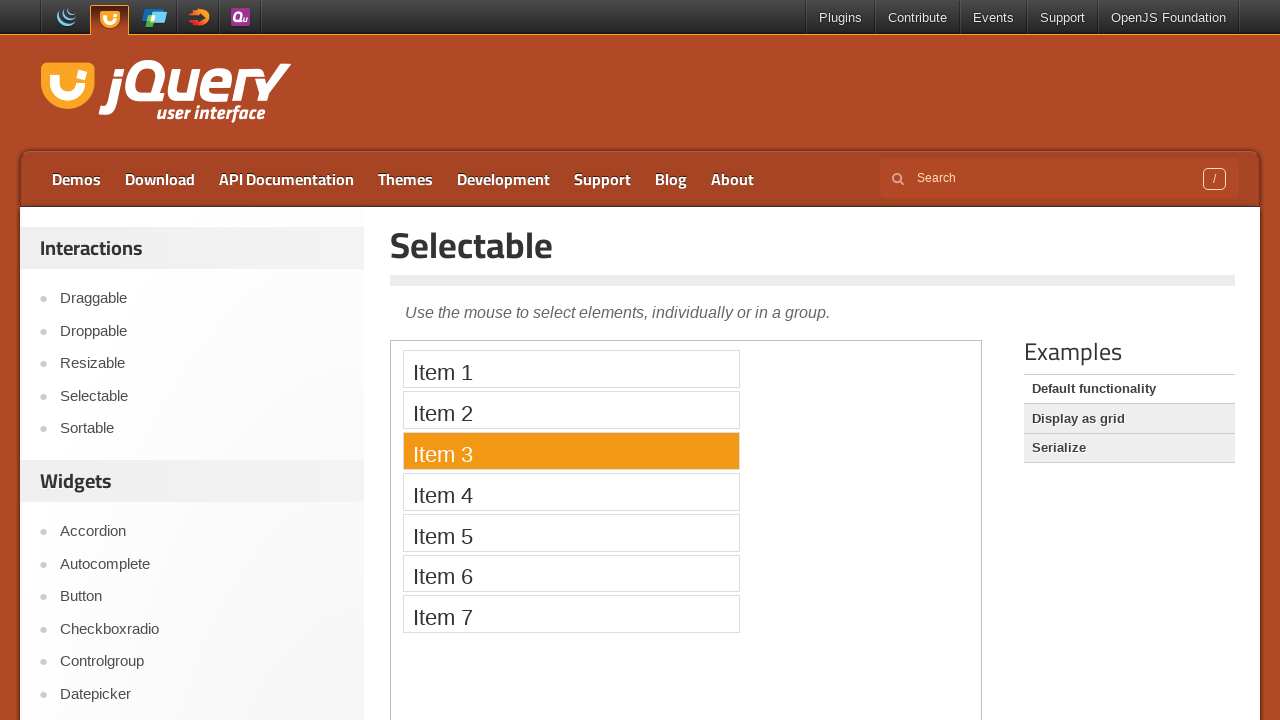

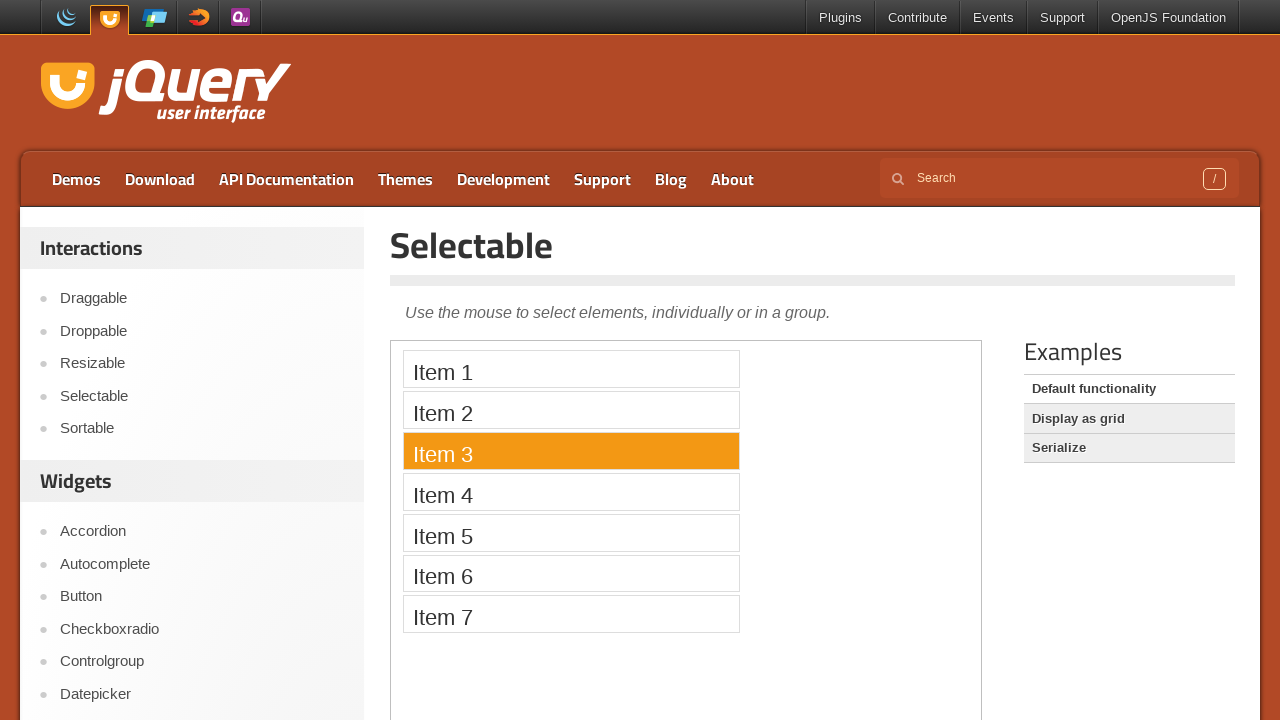